Tests drag and drop functionality by dragging a draggable element onto a droppable target and verifying the drop was successful

Starting URL: http://jqueryui.com/resources/demos/droppable/default.html

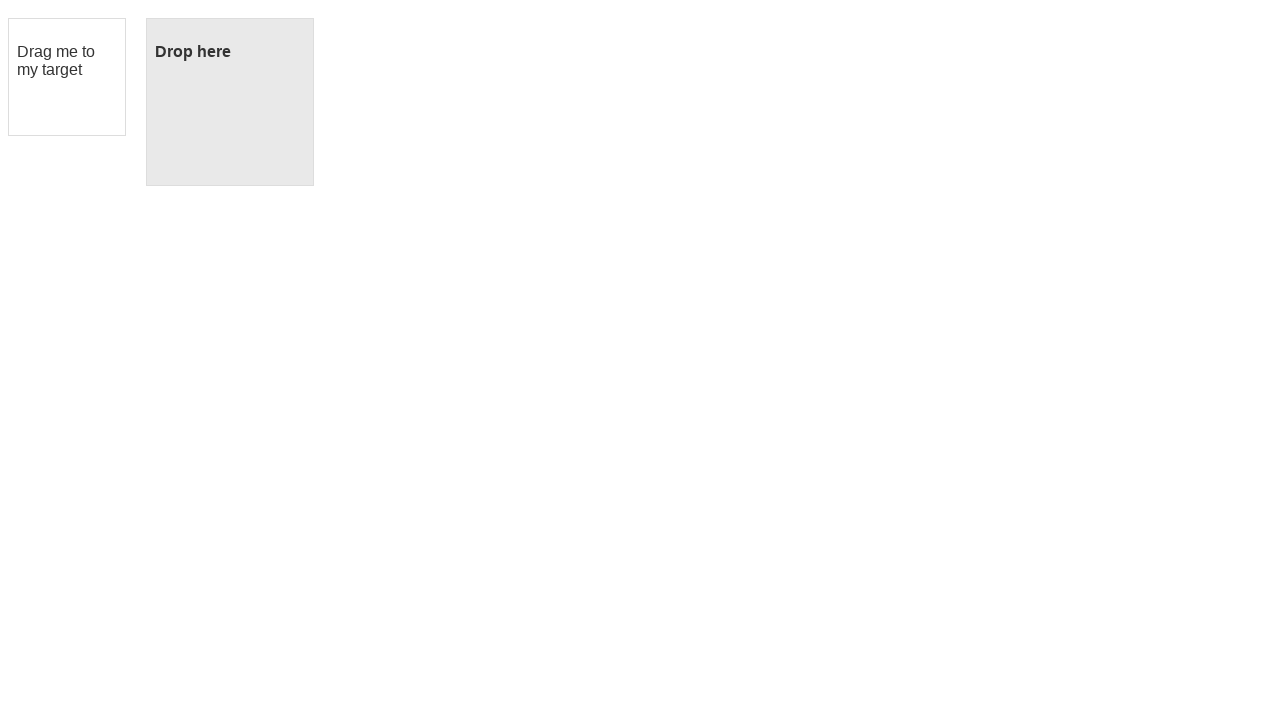

Located draggable element with id 'draggable'
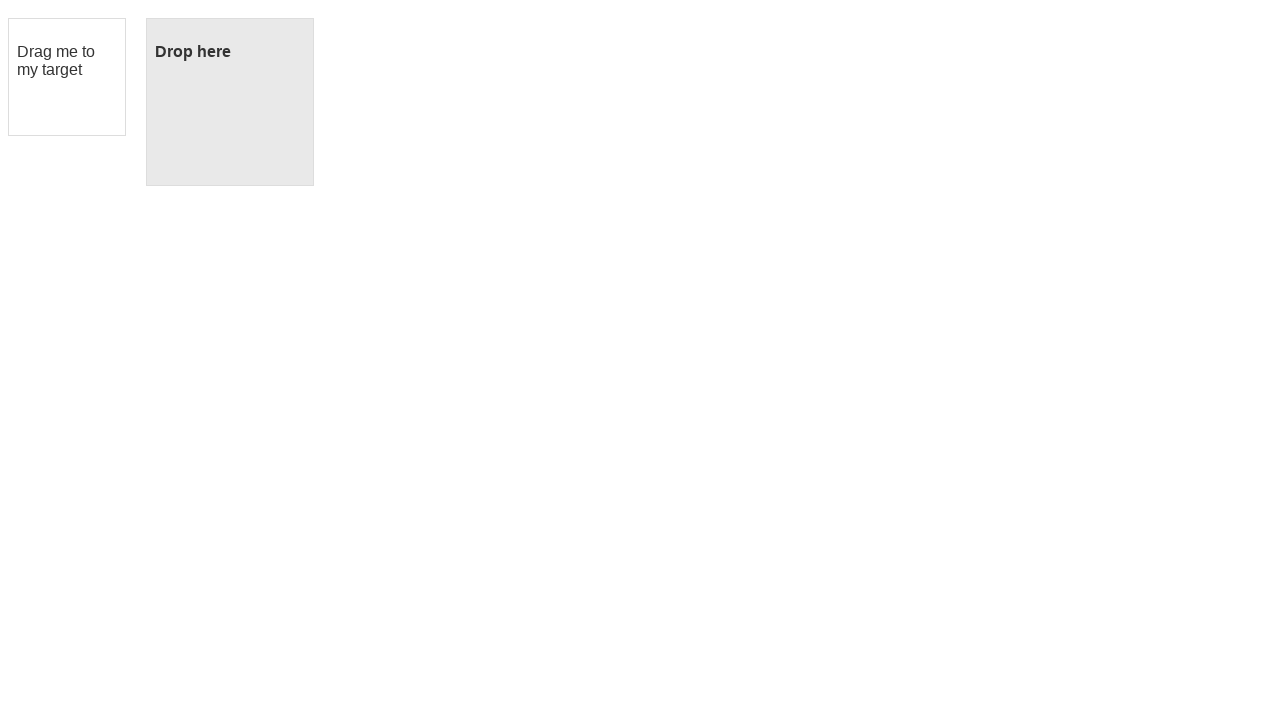

Located droppable target element with id 'droppable'
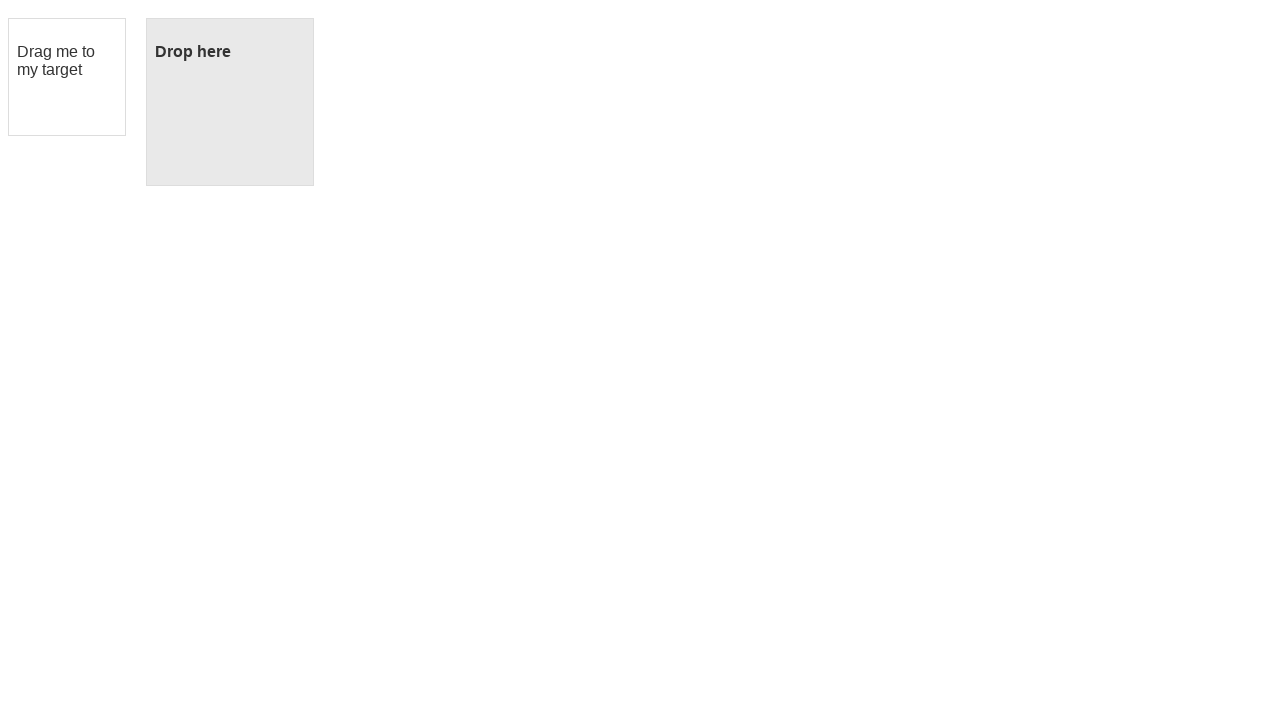

Dragged the draggable element onto the droppable target at (230, 102)
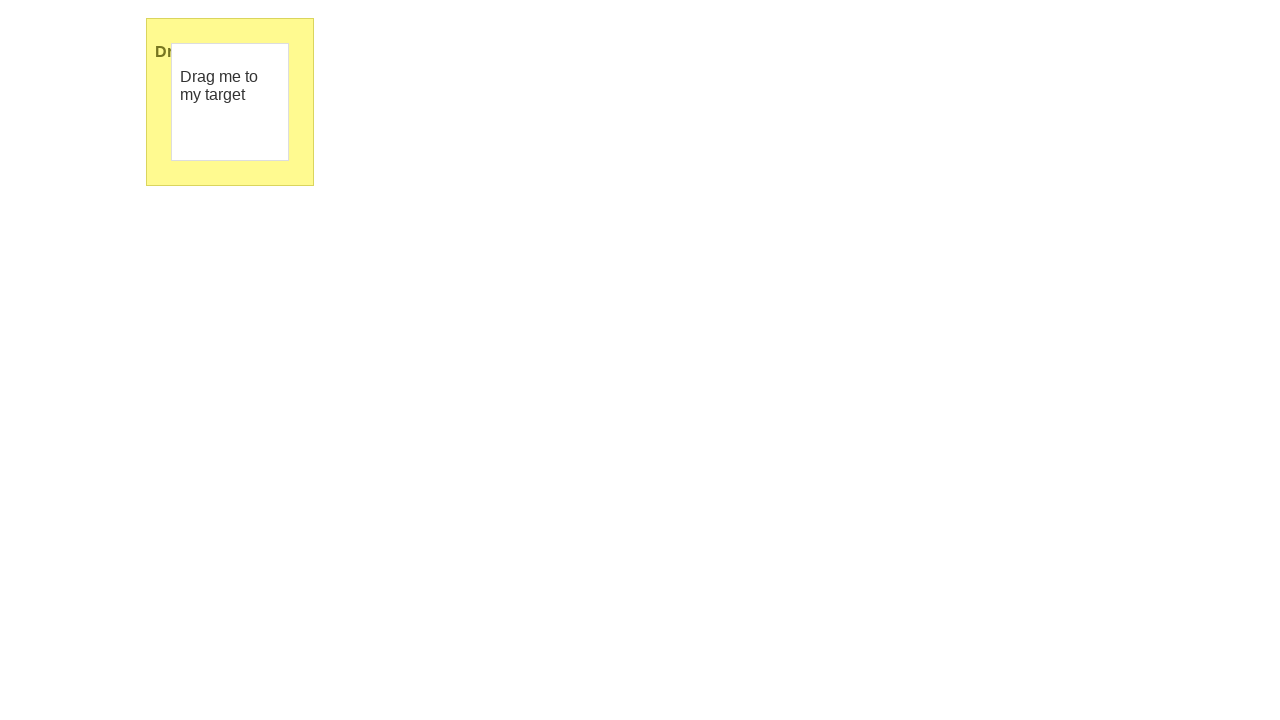

Verified drop was successful - target element text changed to 'Dropped!'
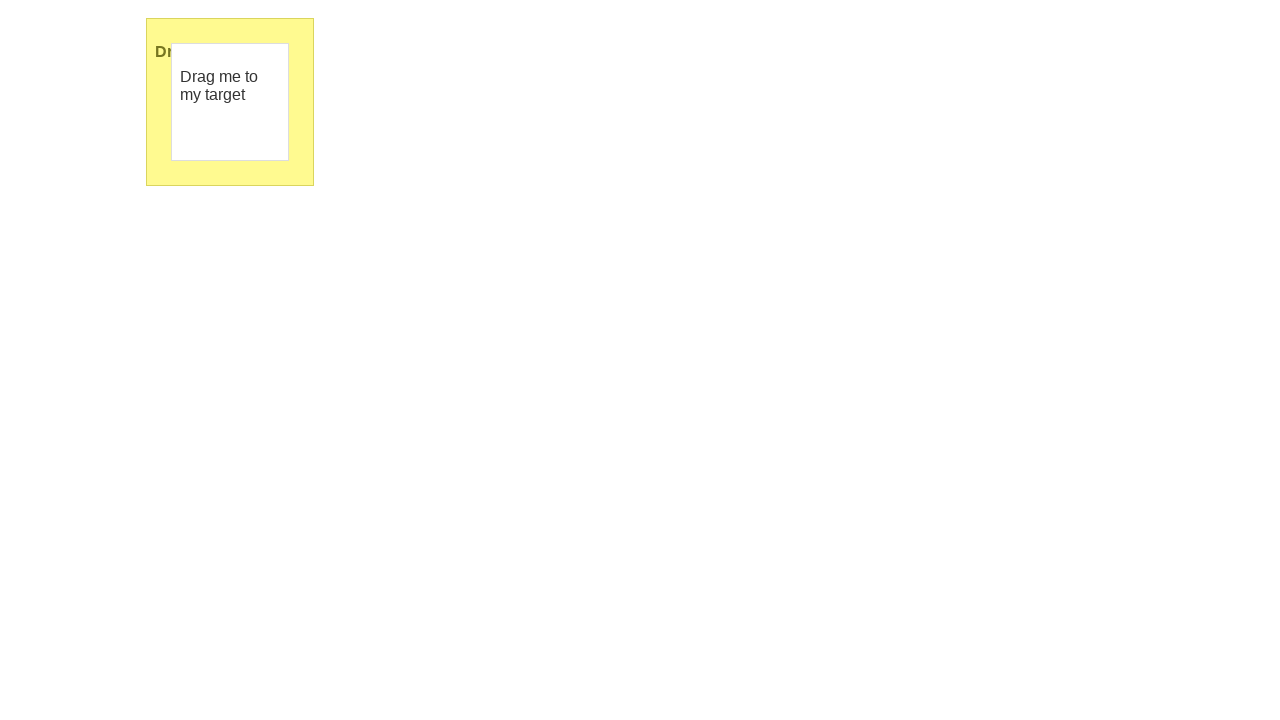

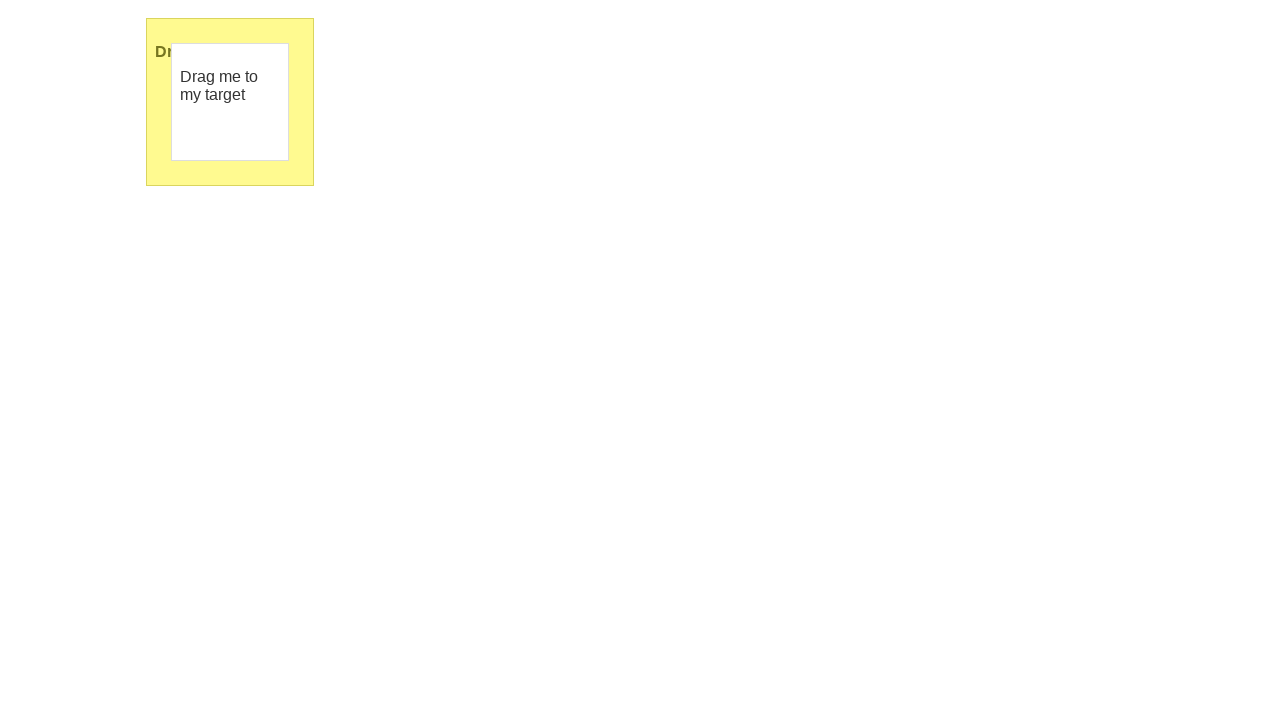